Tests dynamic controls functionality by verifying an input box is initially disabled, clicking the enable button, then verifying the input box becomes enabled and can accept text input.

Starting URL: https://the-internet.herokuapp.com/dynamic_controls

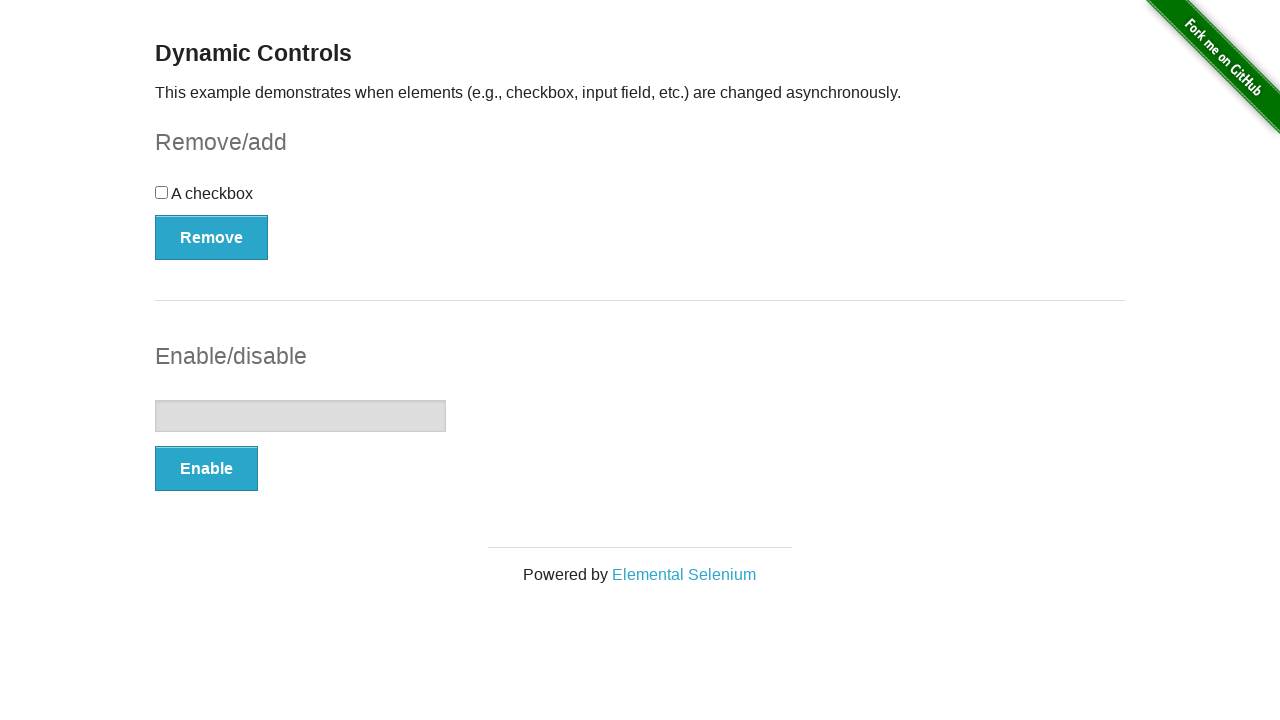

Verified input box is initially disabled
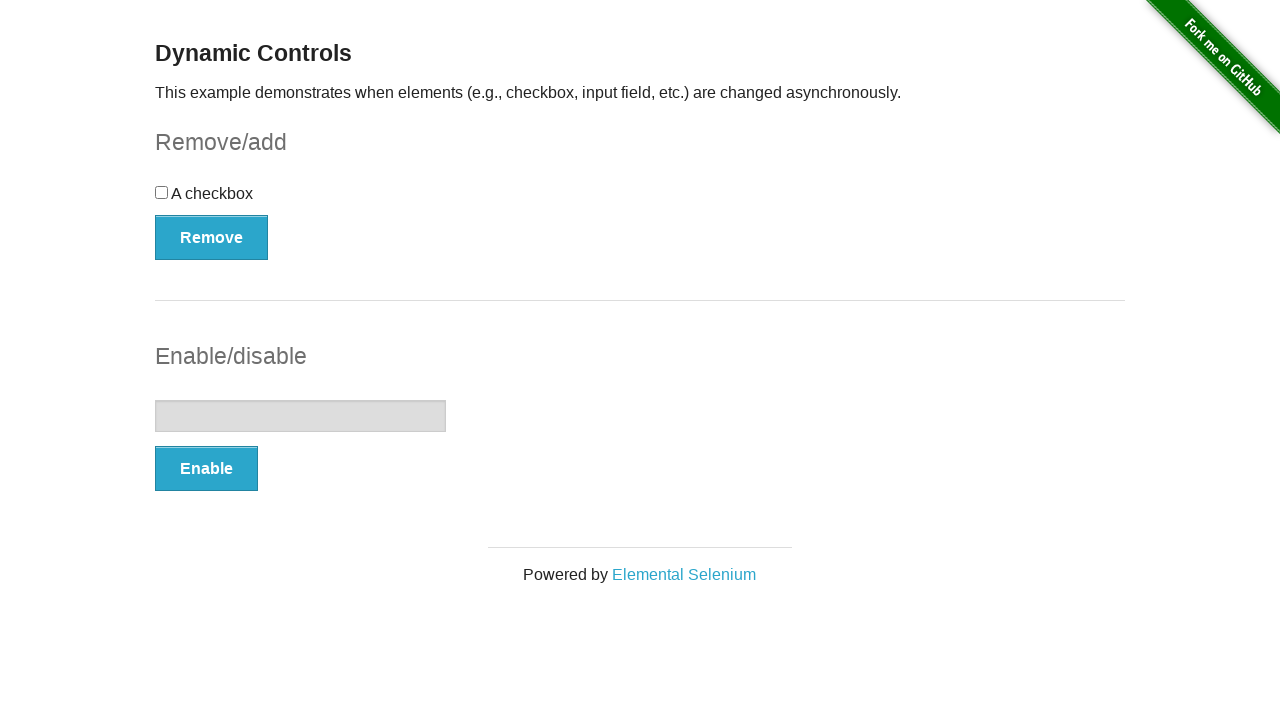

Clicked the enable button at (206, 469) on #input-example > button
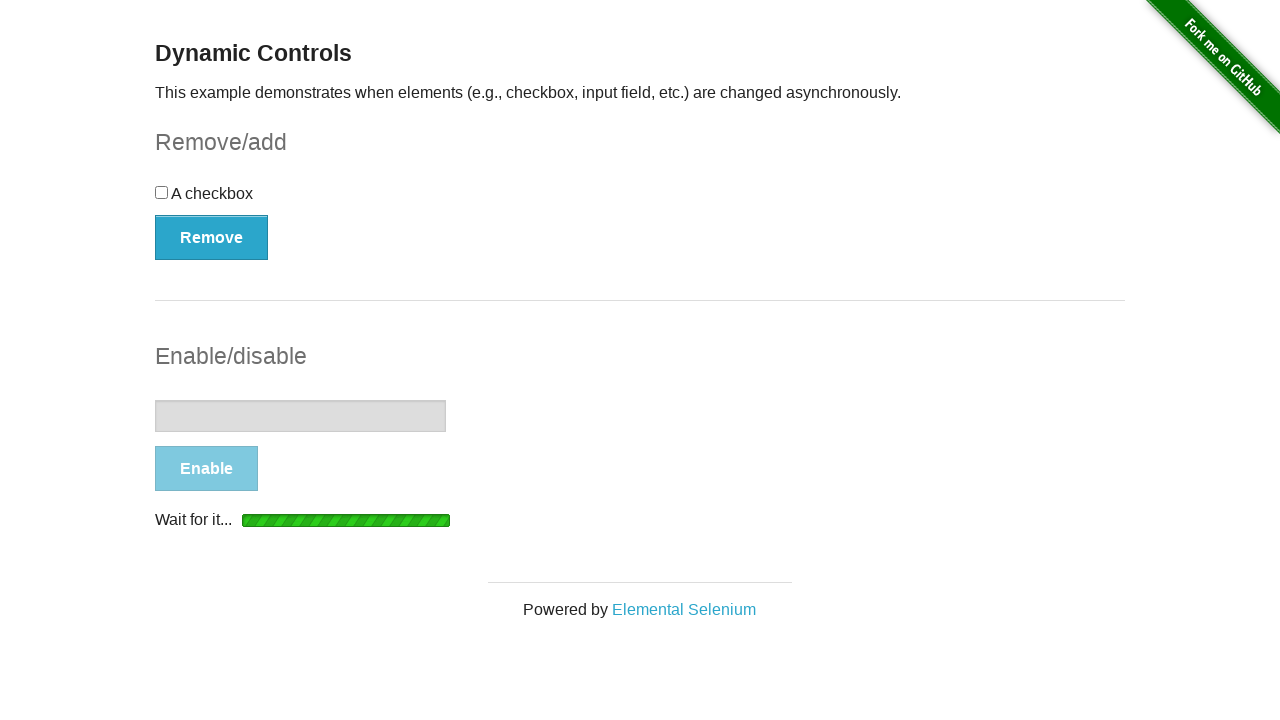

Input box became enabled after loading animation completed
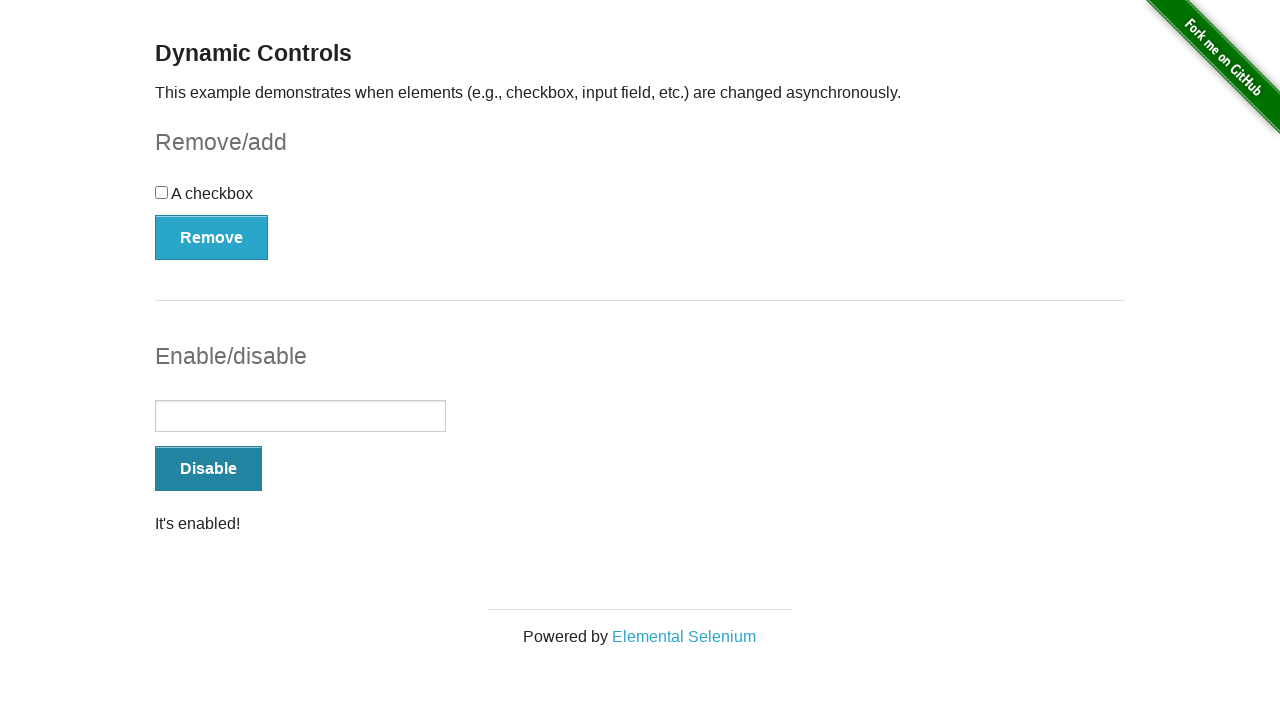

Filled the enabled input box with 'Eurotech' on #input-example > input
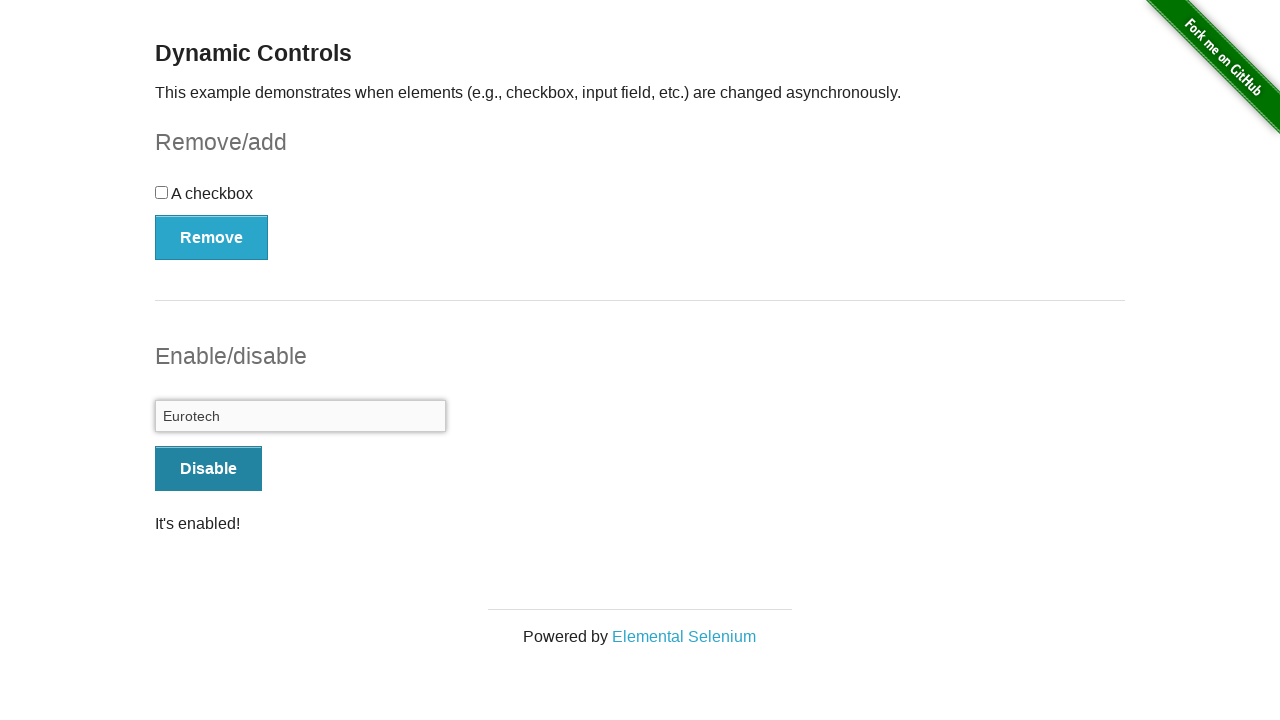

Verified input box is now enabled
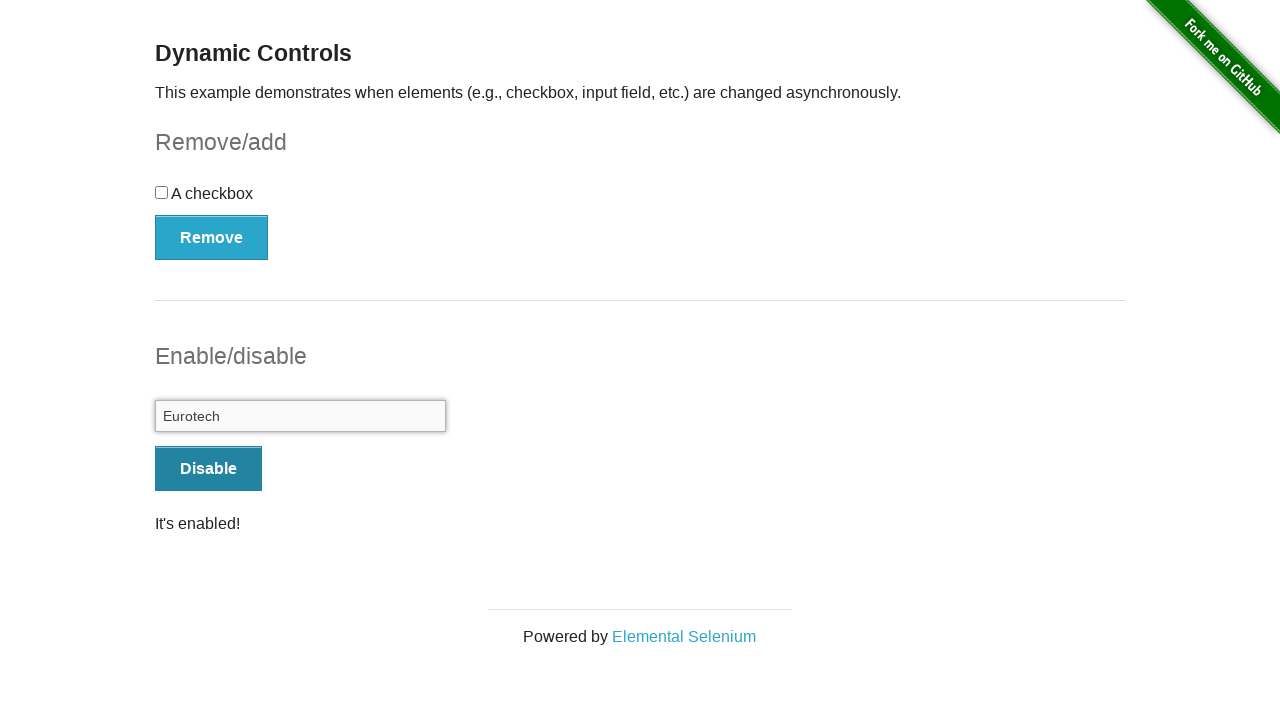

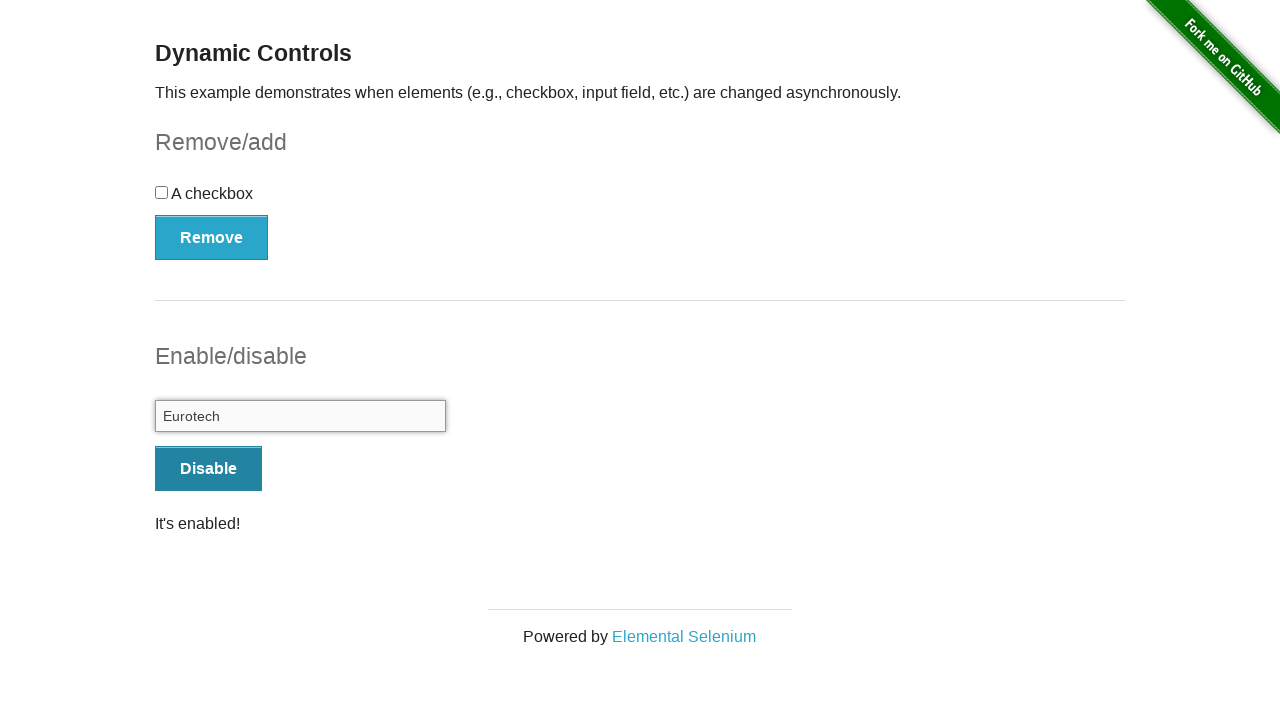